Tests drag and drop functionality within an iframe on jQuery UI demo page, then navigates to another demo page

Starting URL: https://jqueryui.com/droppable/

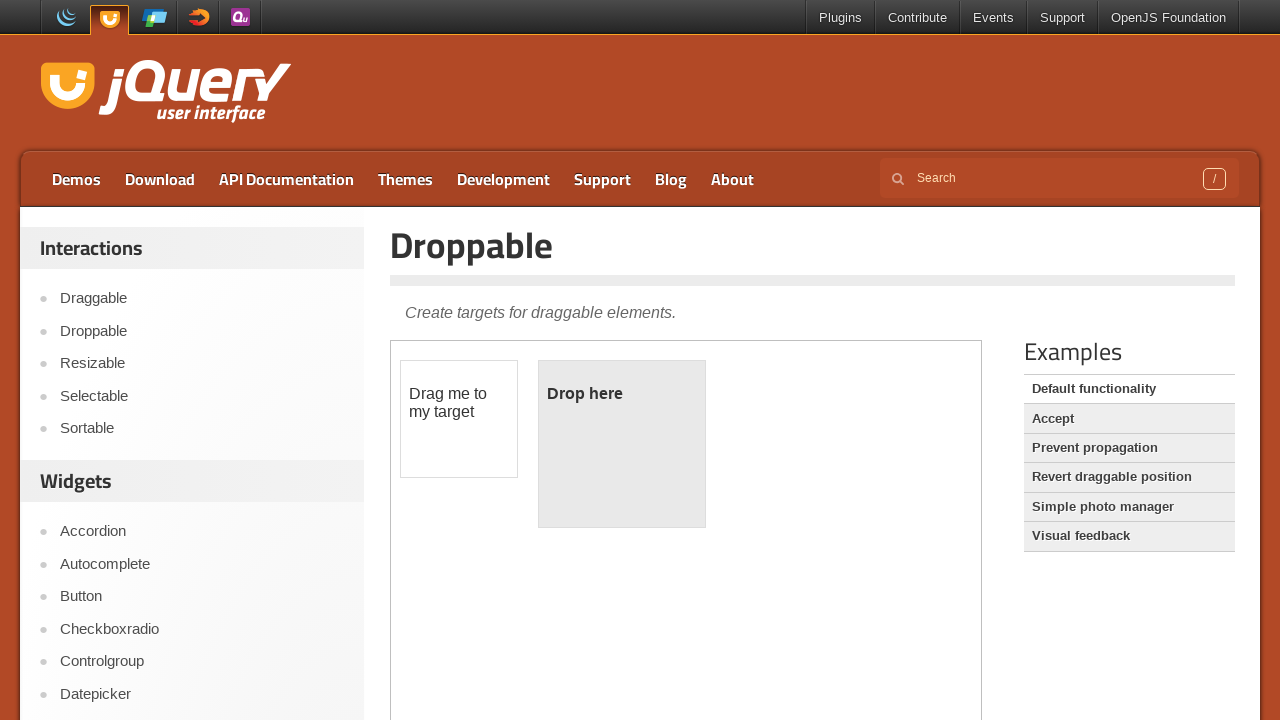

Located the demo iframe for drag and drop functionality
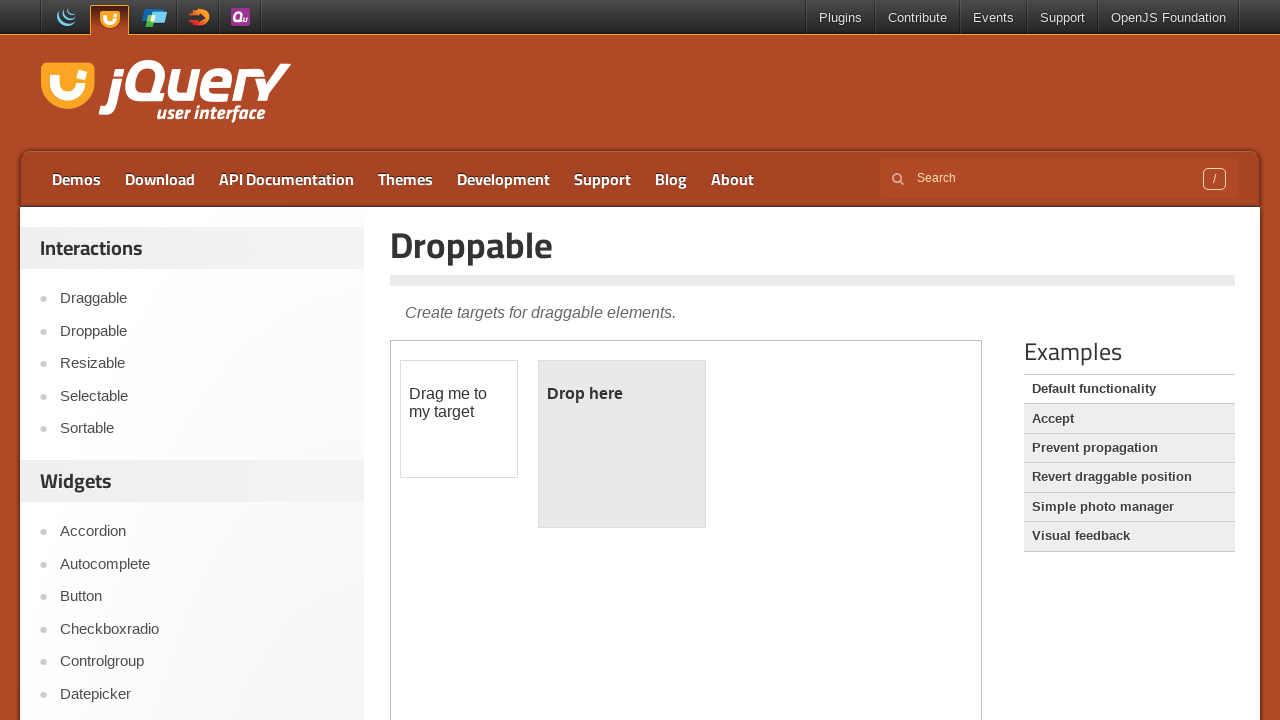

Located the draggable element within the iframe
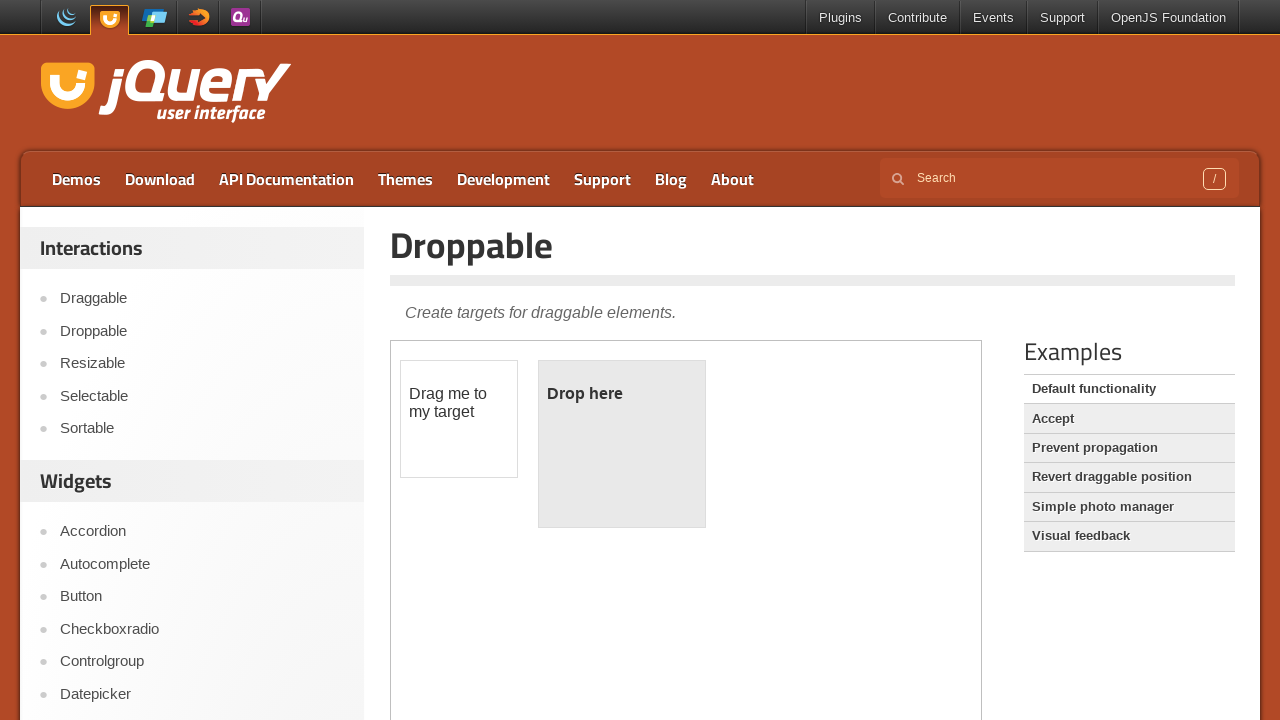

Located the droppable element within the iframe
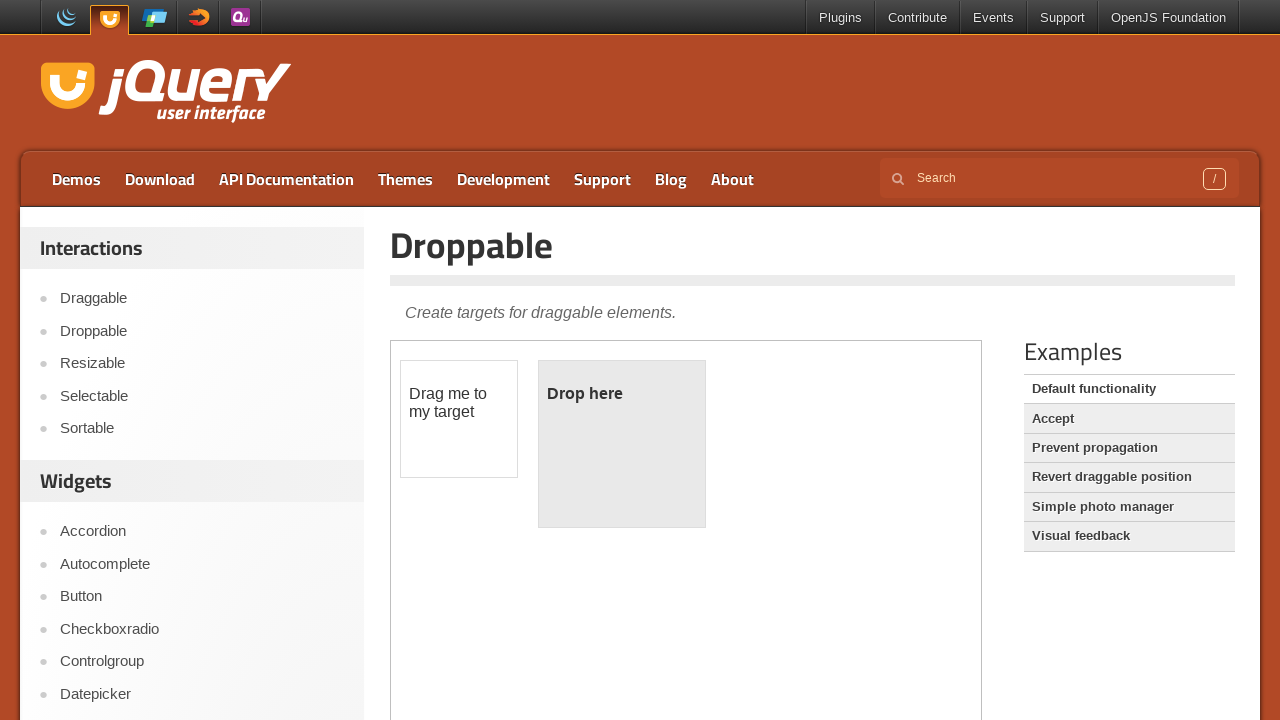

Dragged the draggable element to the droppable element at (622, 444)
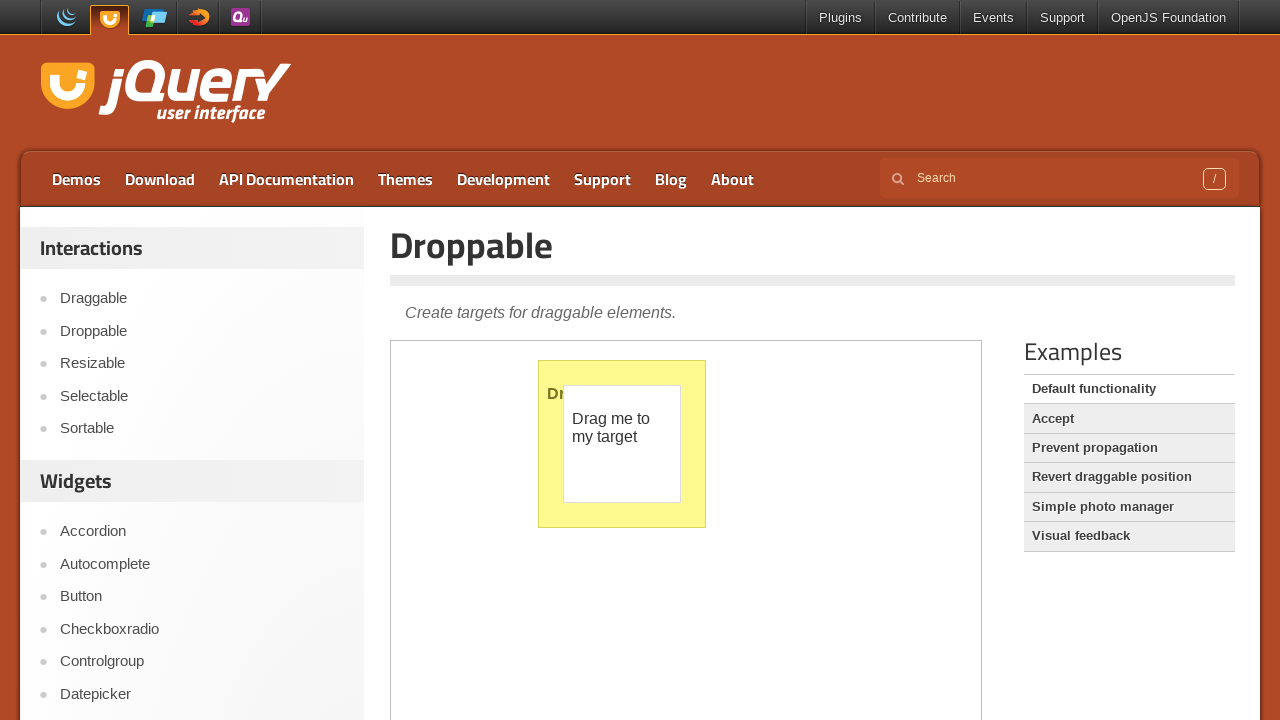

Clicked on the second demo link to navigate to another jQuery UI demo page at (1129, 419) on xpath=//*[@id='content']/div[1]/ul/li[2]/a
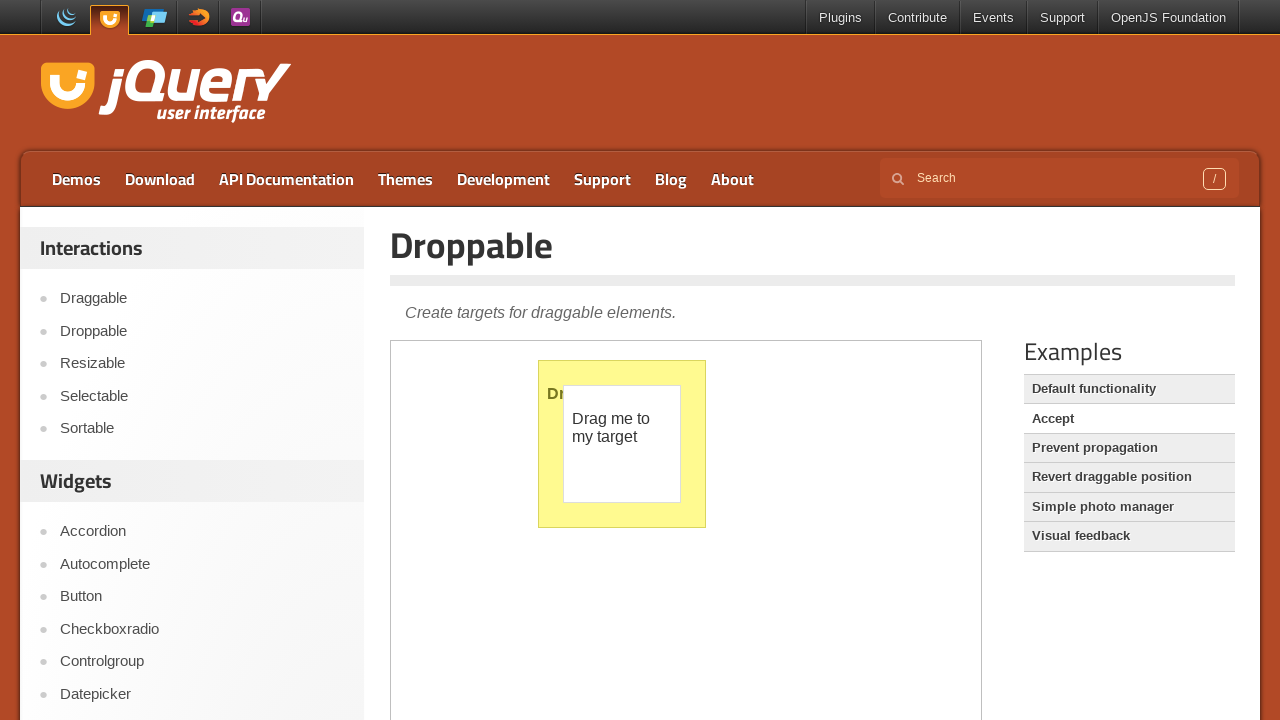

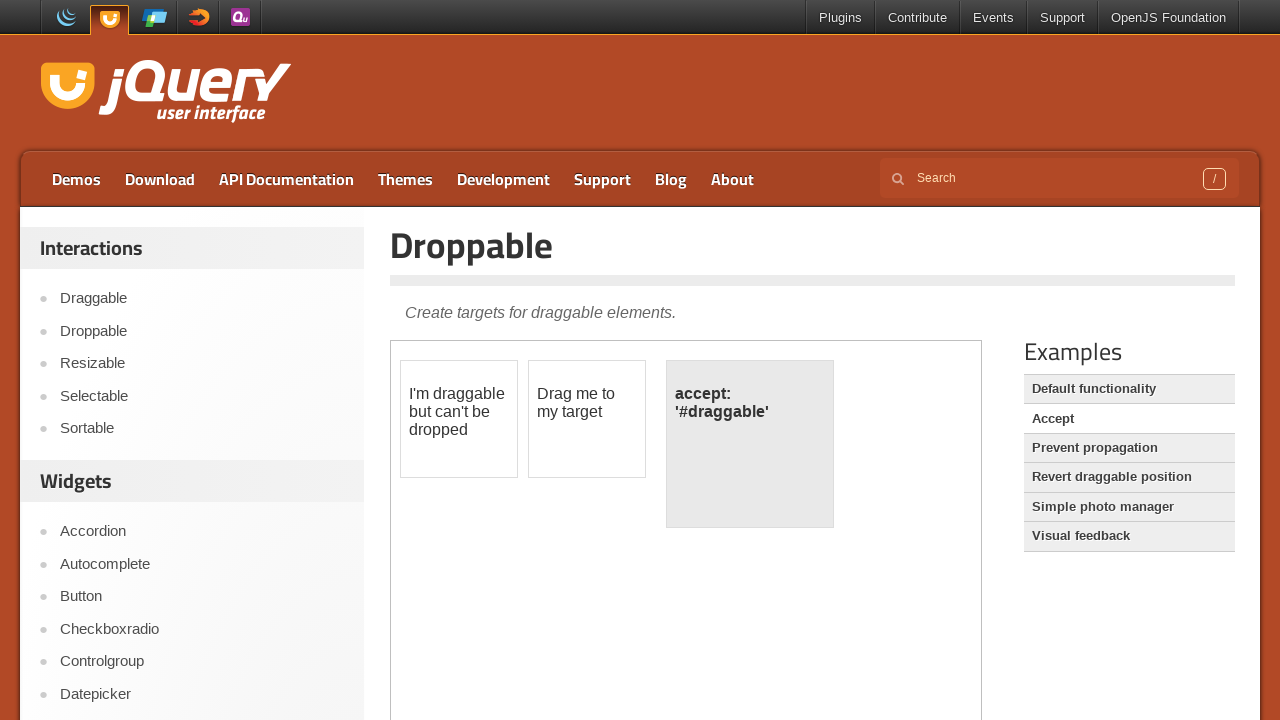